Navigates to Google's Be Internet Awesome Interland game page and verifies it loads successfully

Starting URL: https://beinternetawesome.withgoogle.com/en_us/interland

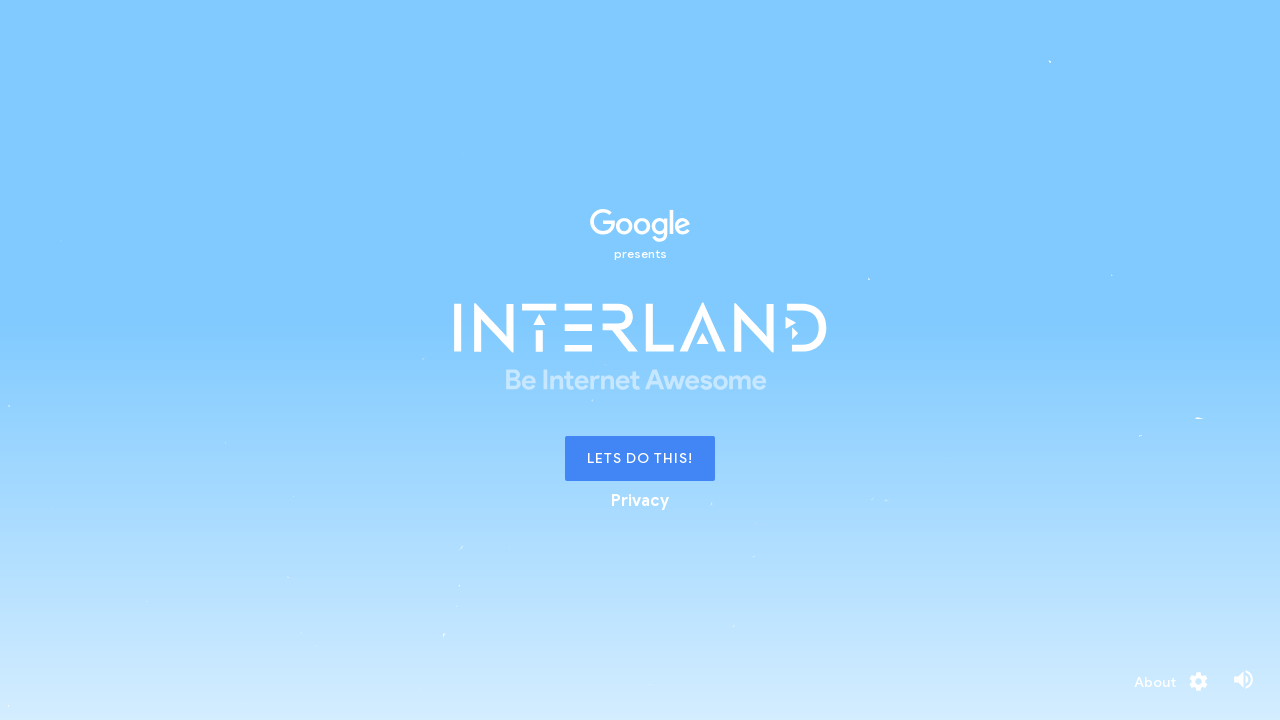

Waited for page to fully load (networkidle state)
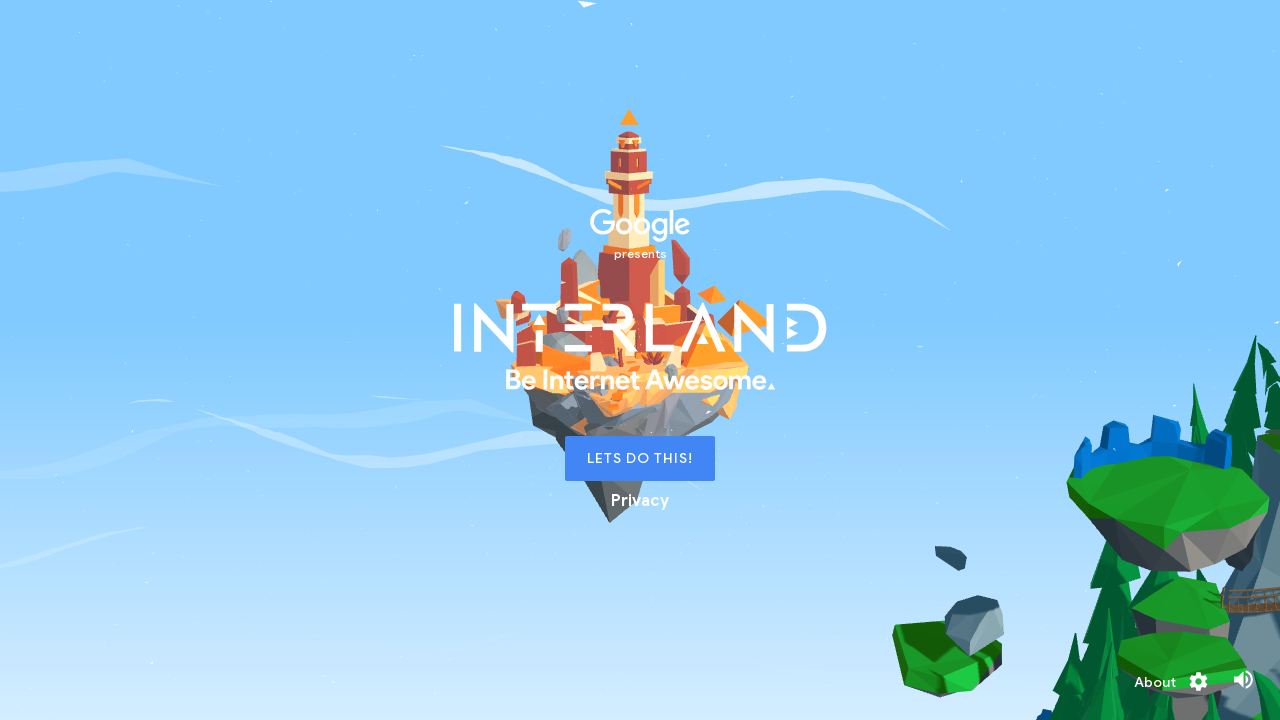

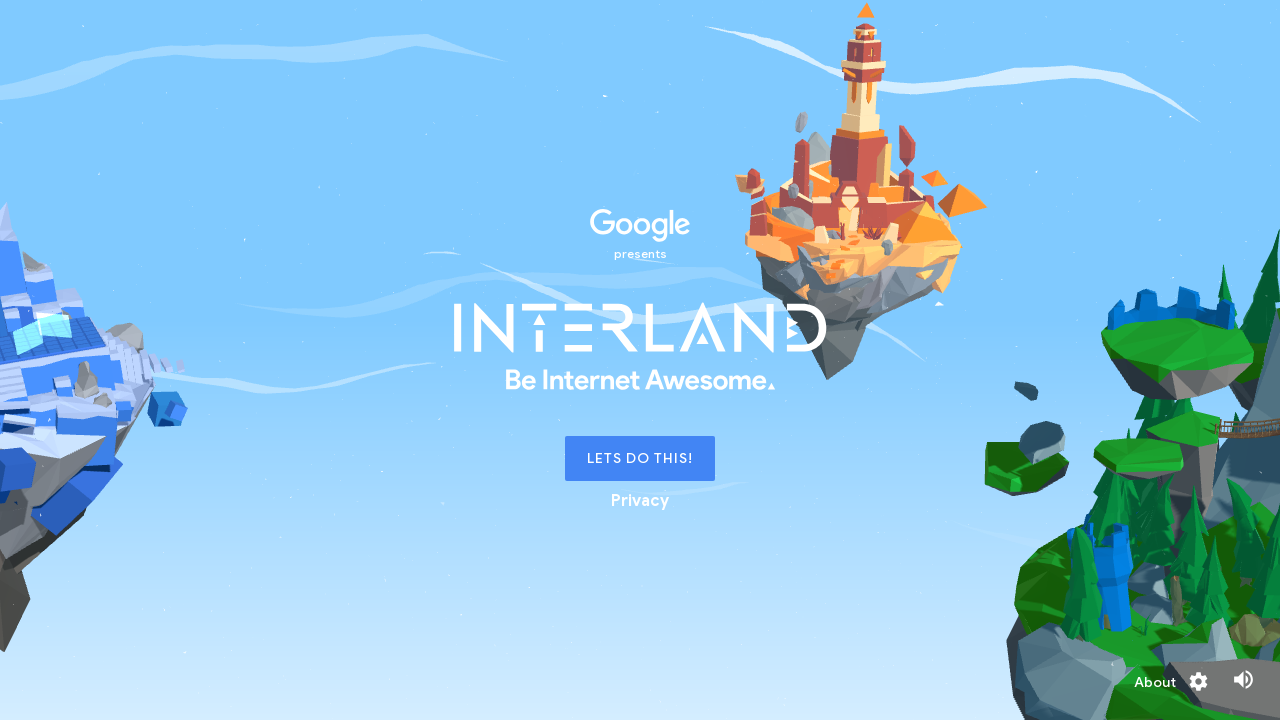